Tests autocomplete dropdown functionality by typing a partial country name, selecting a suggestion from the dropdown list, and verifying the selected value

Starting URL: https://rahulshettyacademy.com/dropdownsPractise/

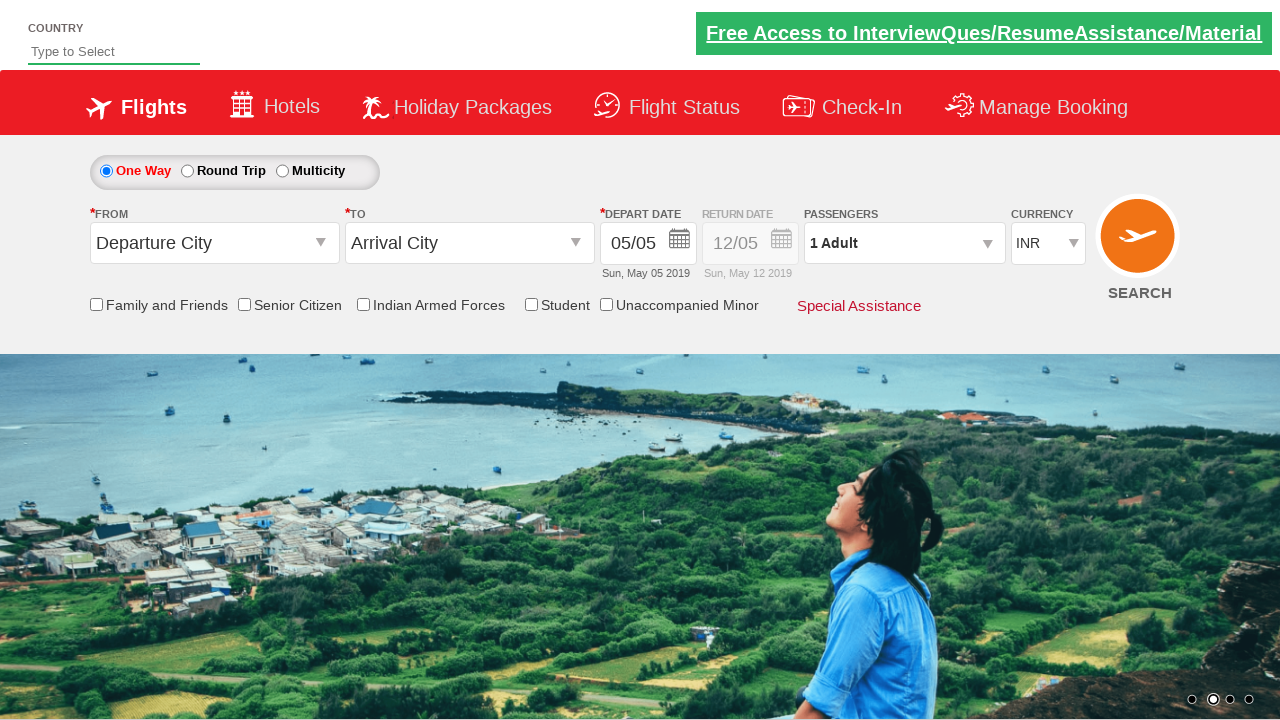

Filled autosuggest field with 'Ind' to trigger dropdown on #autosuggest
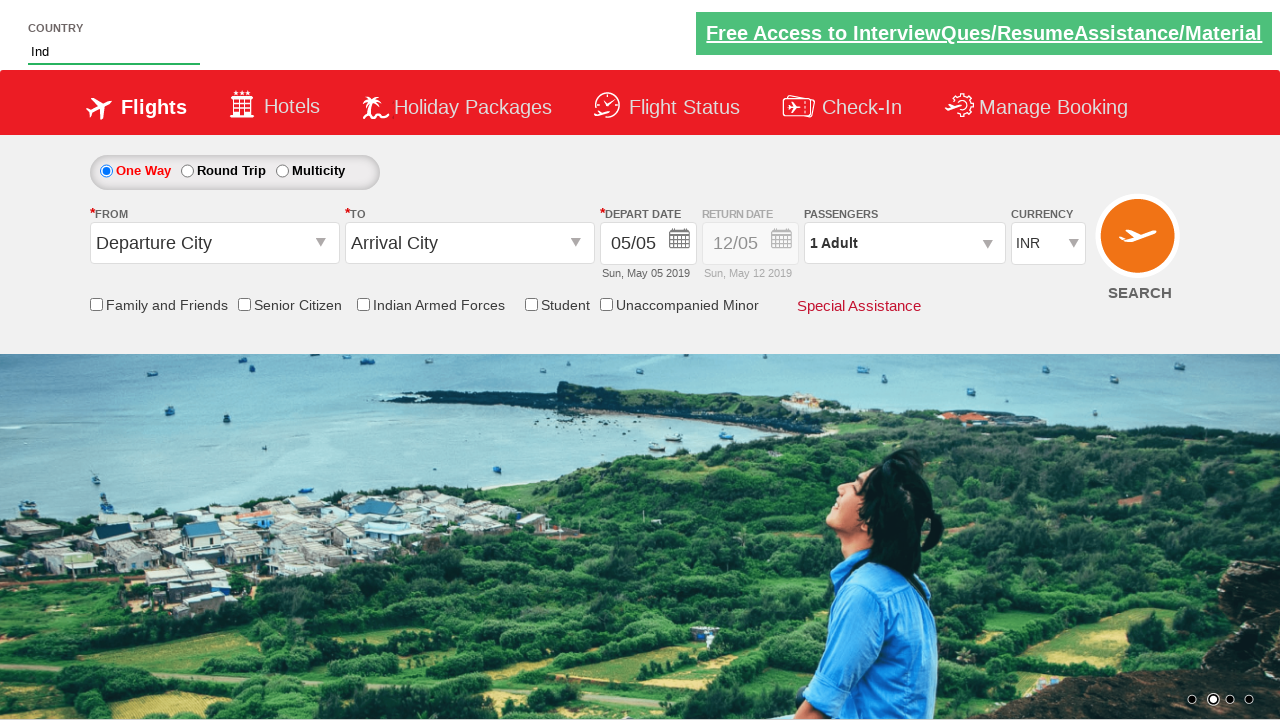

Autocomplete suggestions dropdown appeared
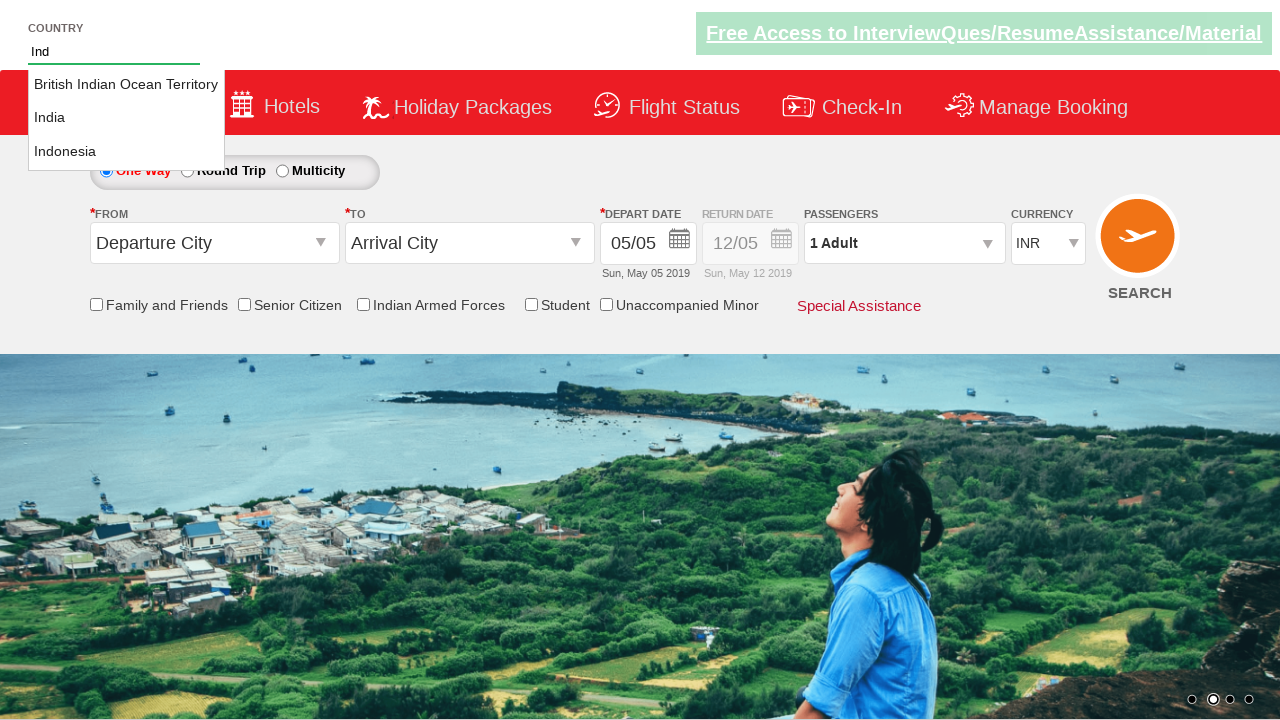

Located all country suggestion elements
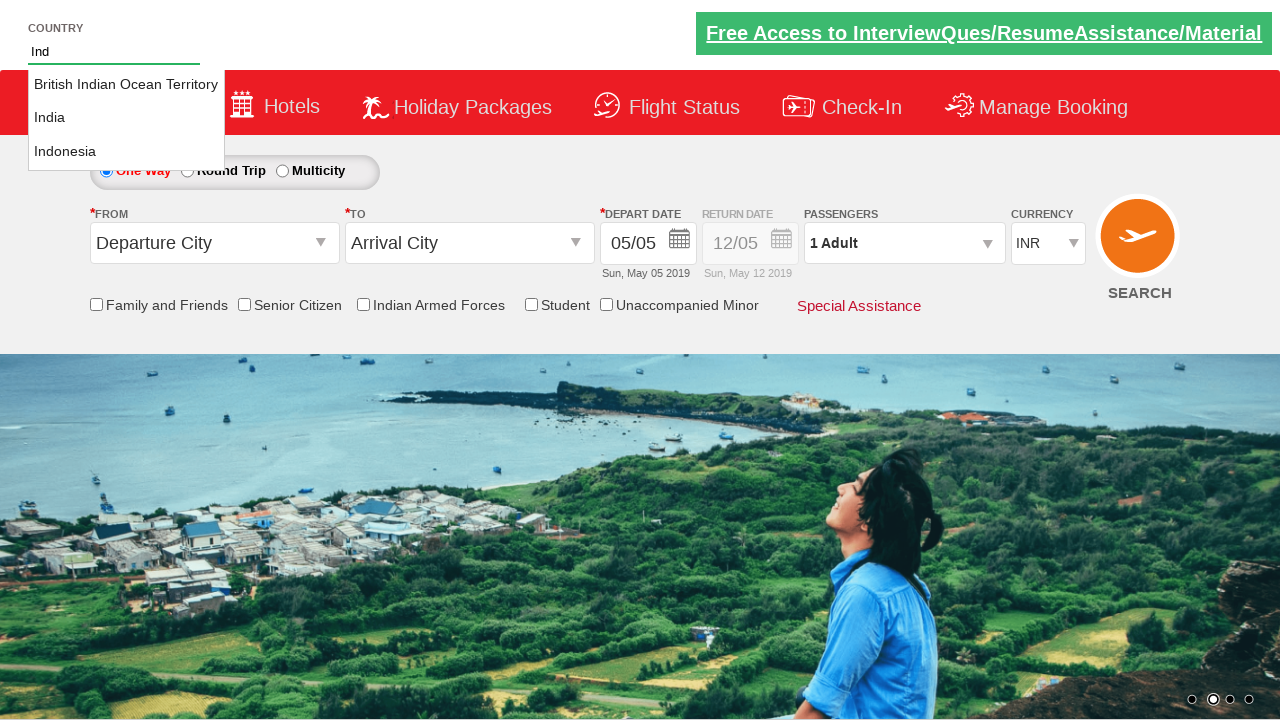

Found 3 country suggestions in dropdown
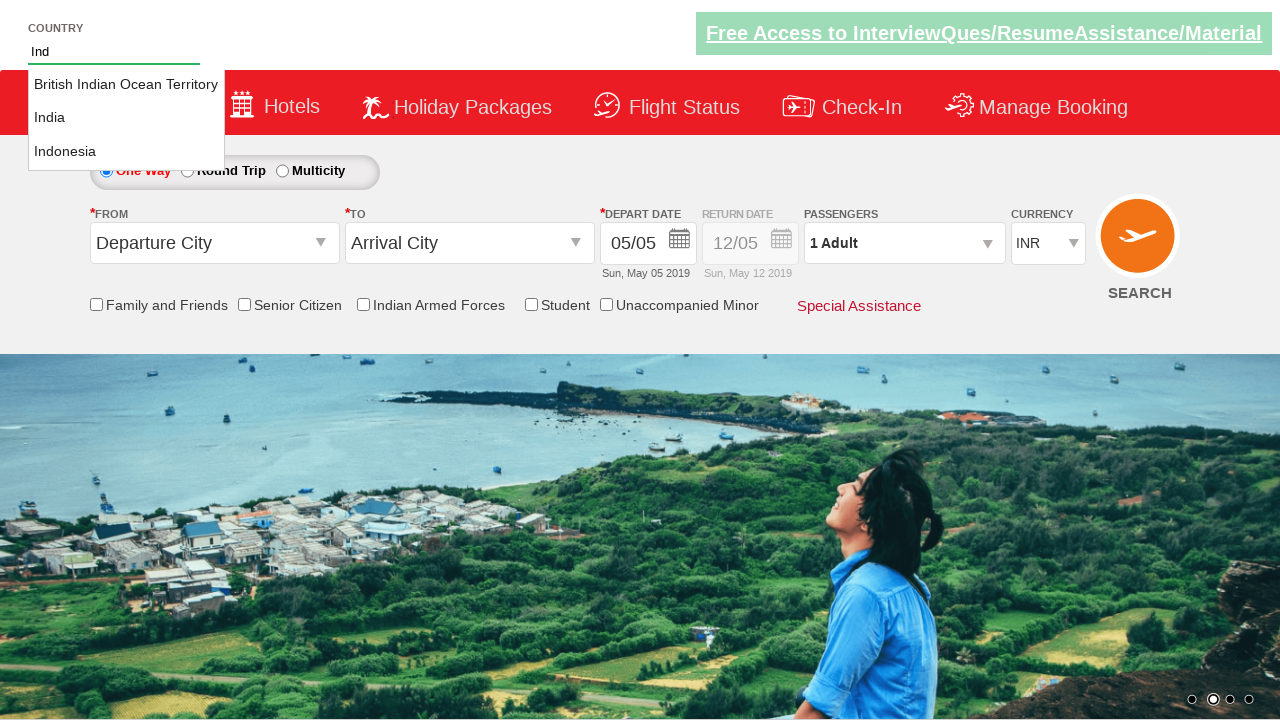

Selected 'India' from the dropdown suggestions at (126, 118) on .ui-menu-item a >> nth=1
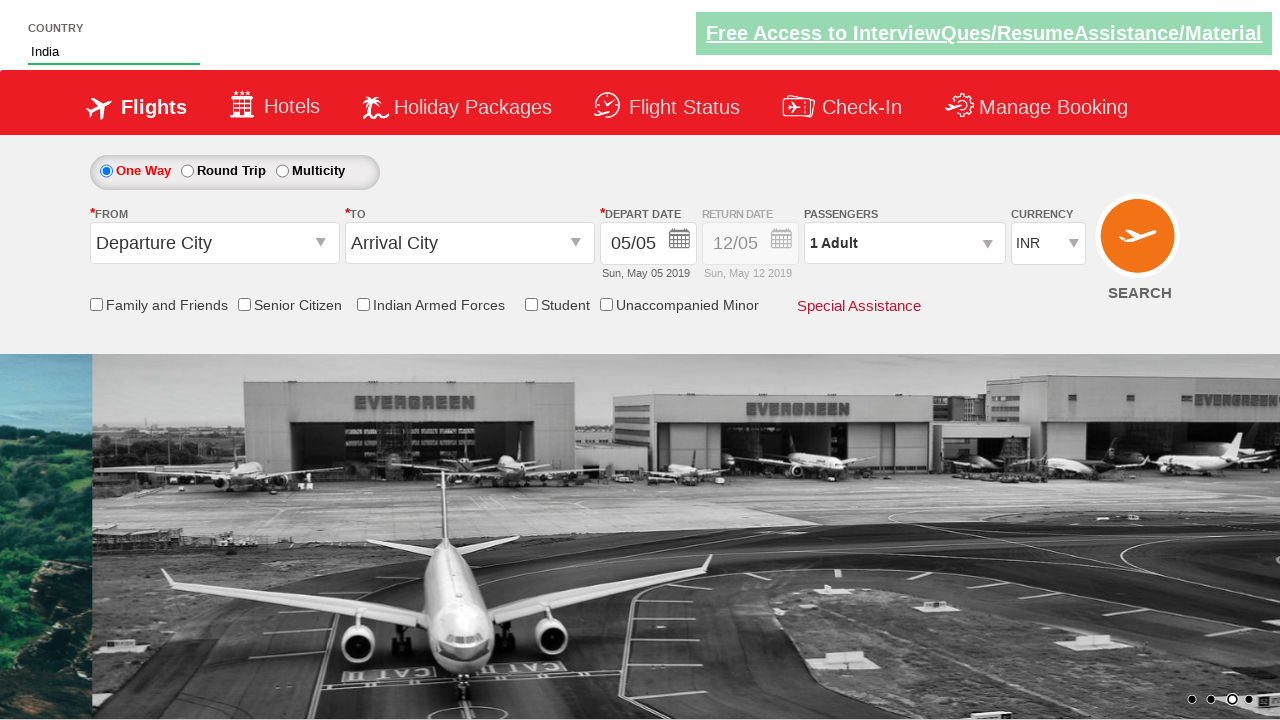

Verified autosuggest field value is 'India'
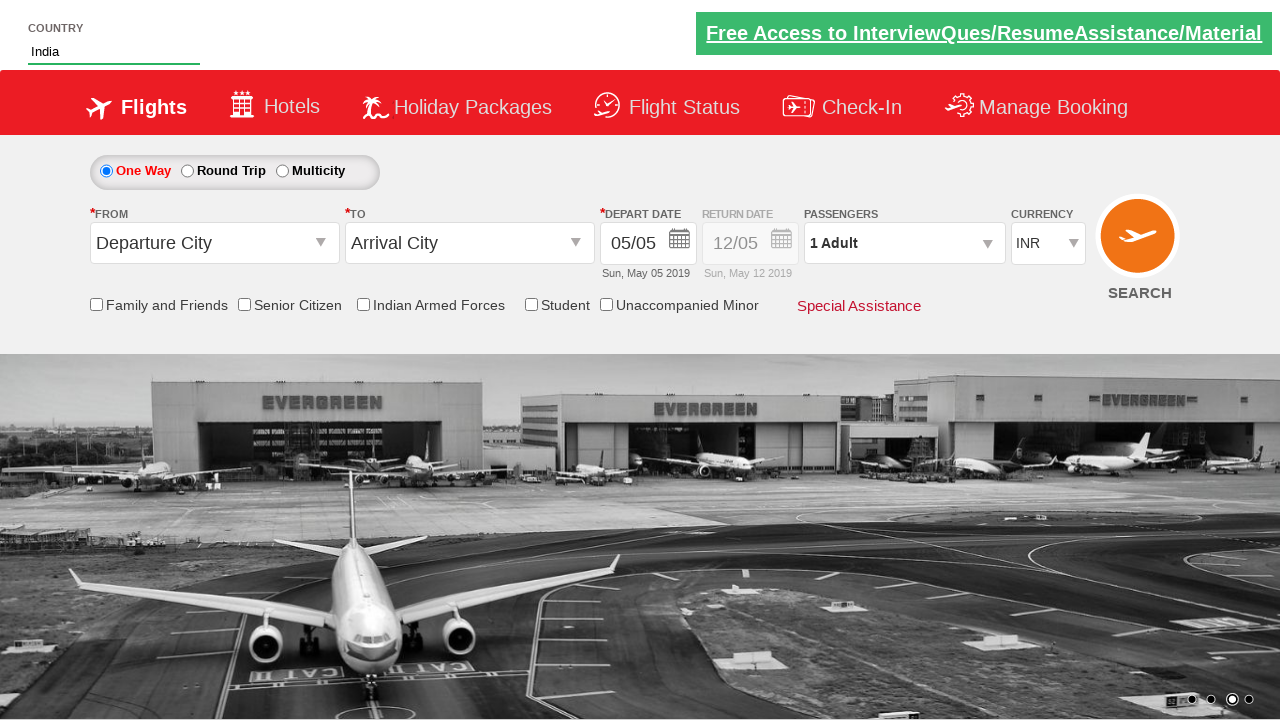

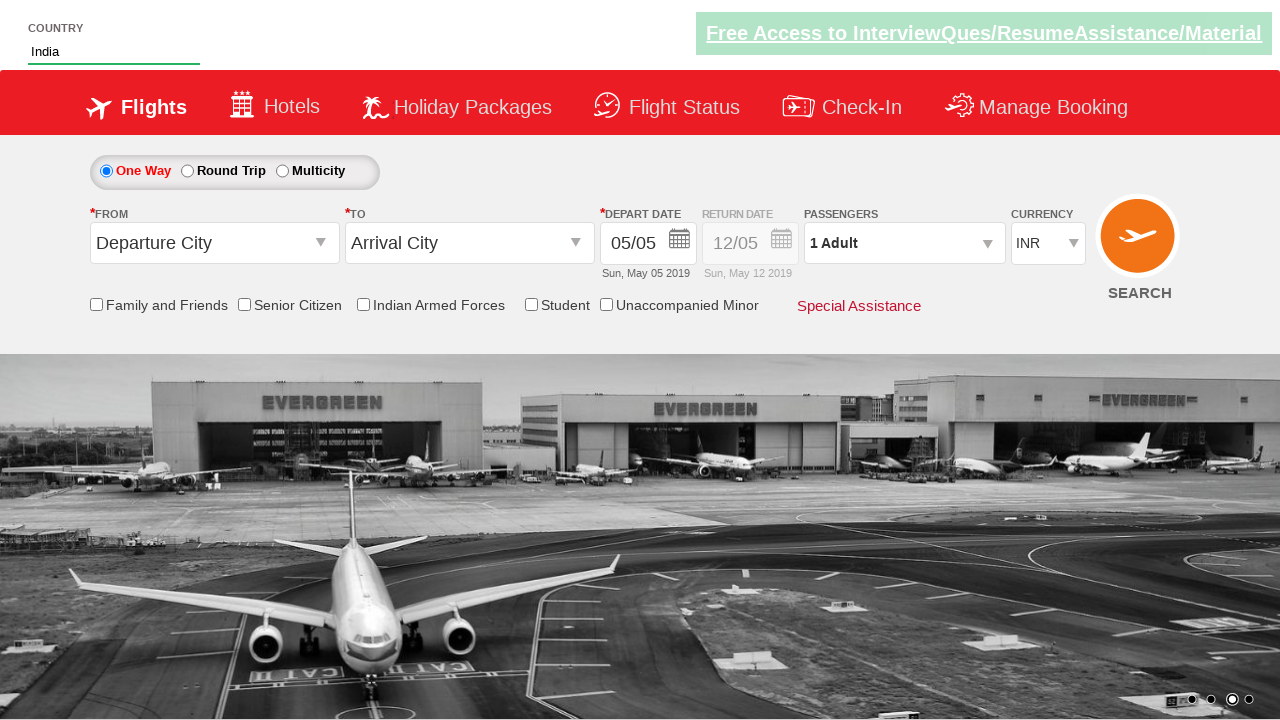